Searches for "Tolkien", then returns to the main page by clicking the logo

Starting URL: https://www.bookfinder.com.ua/

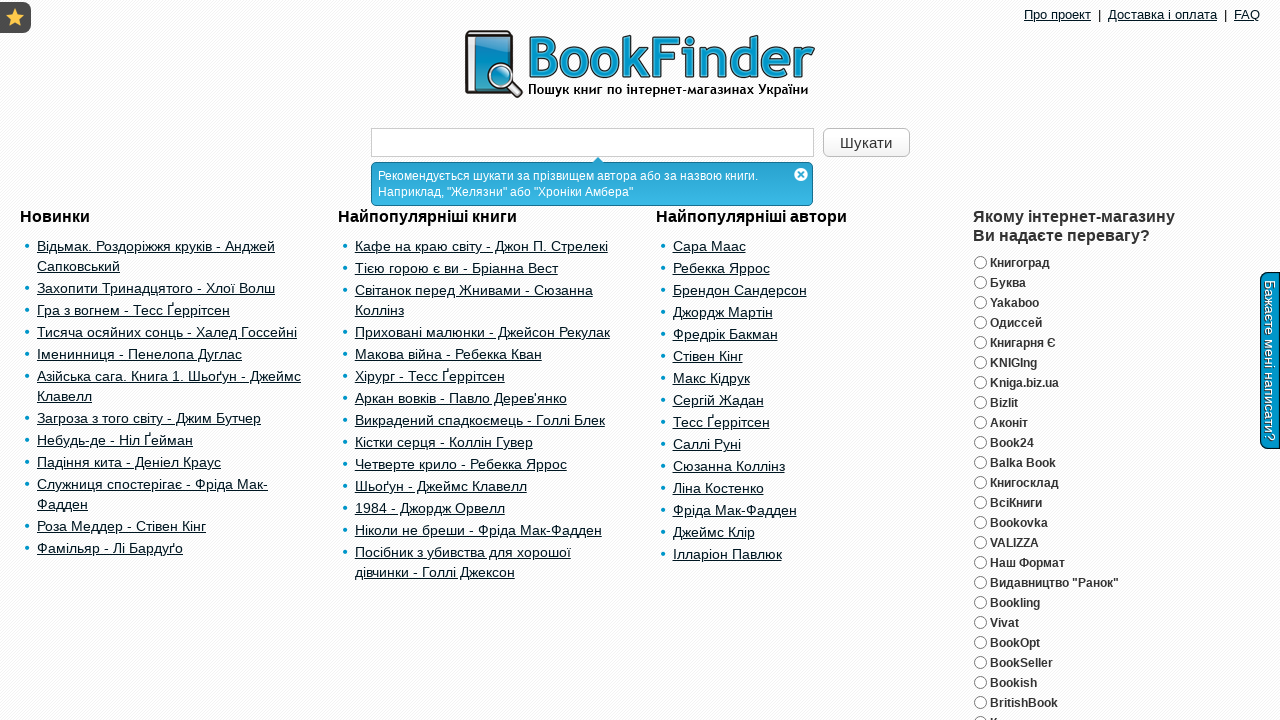

Cleared search field on #searchQuery
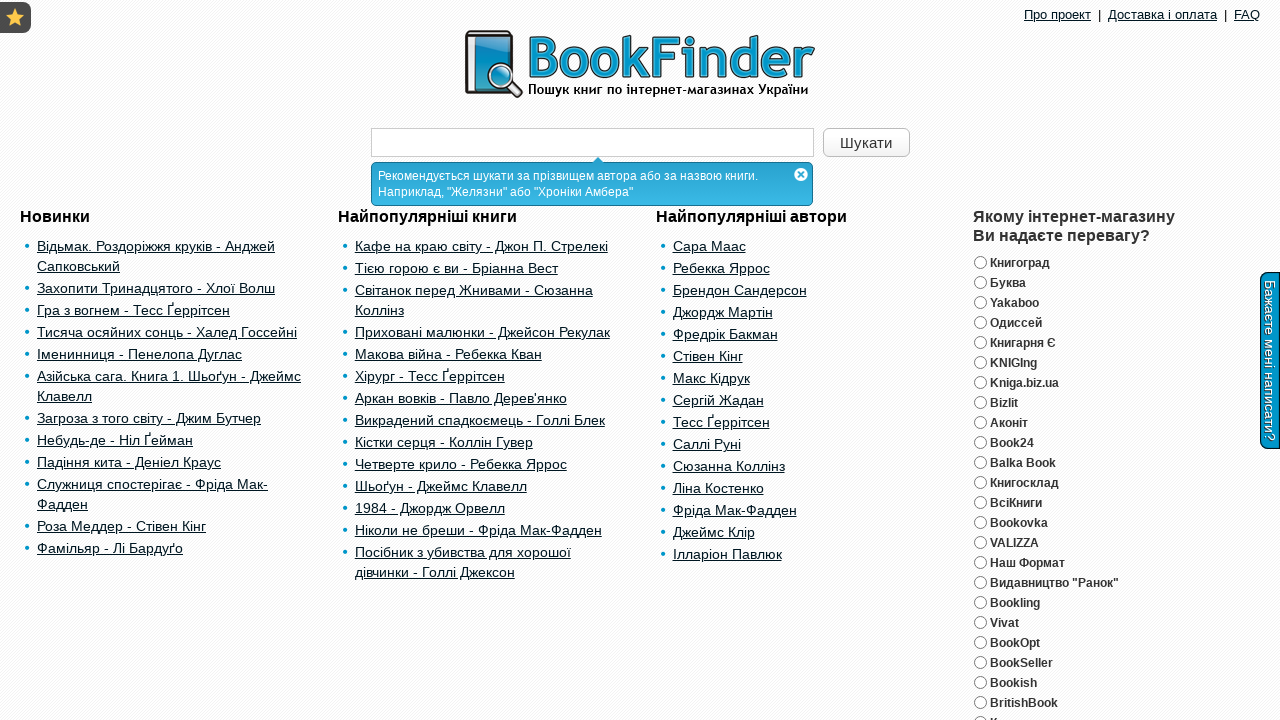

Filled search field with 'Tolkien' on #searchQuery
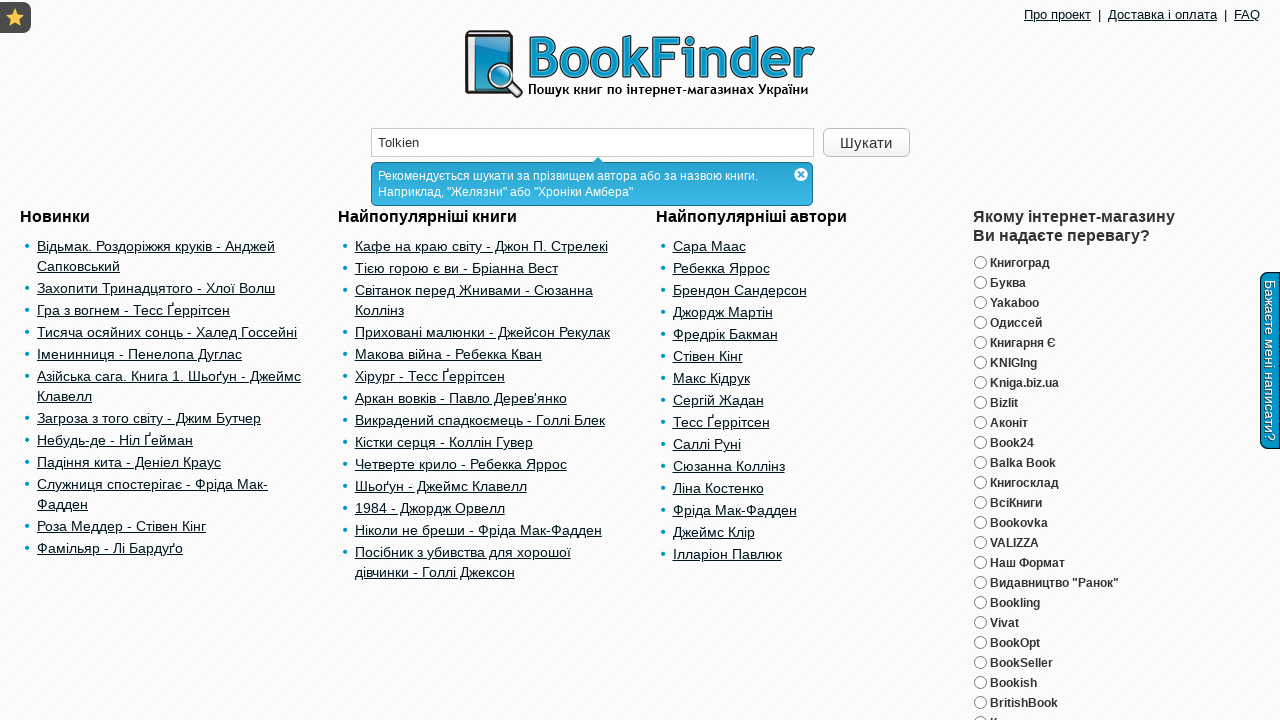

Pressed Enter to submit search on #searchQuery
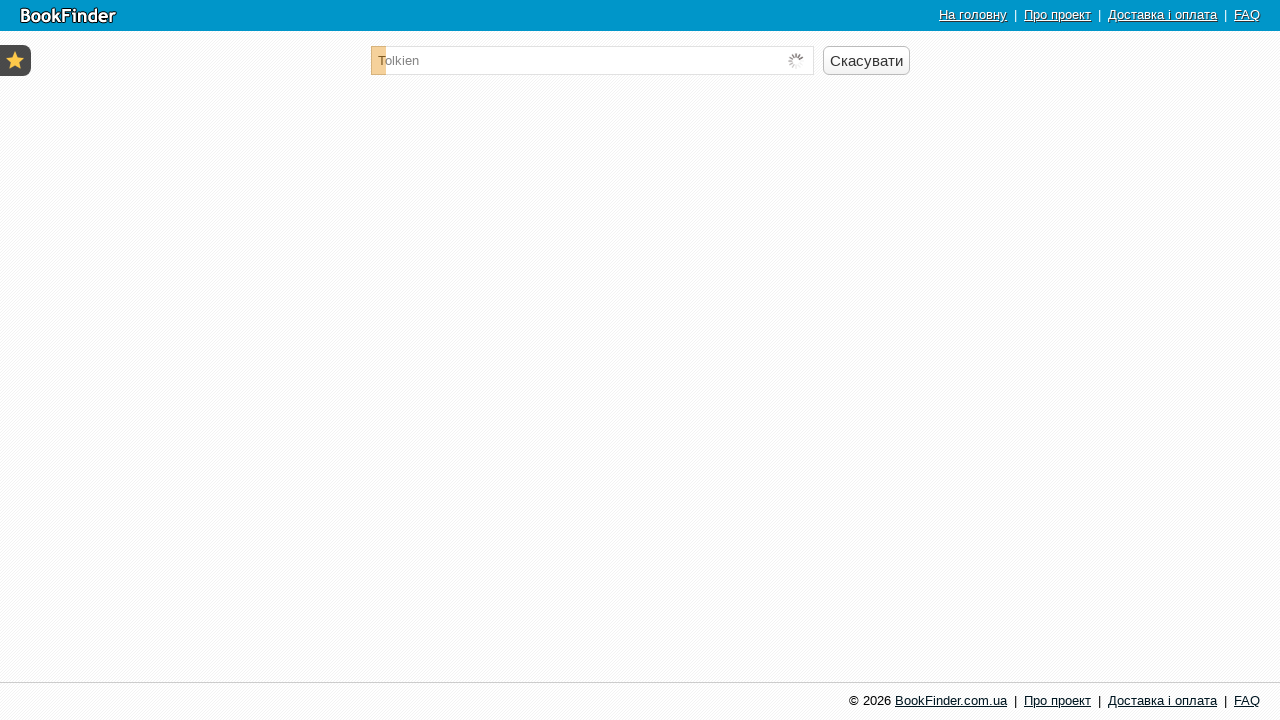

Search results loaded
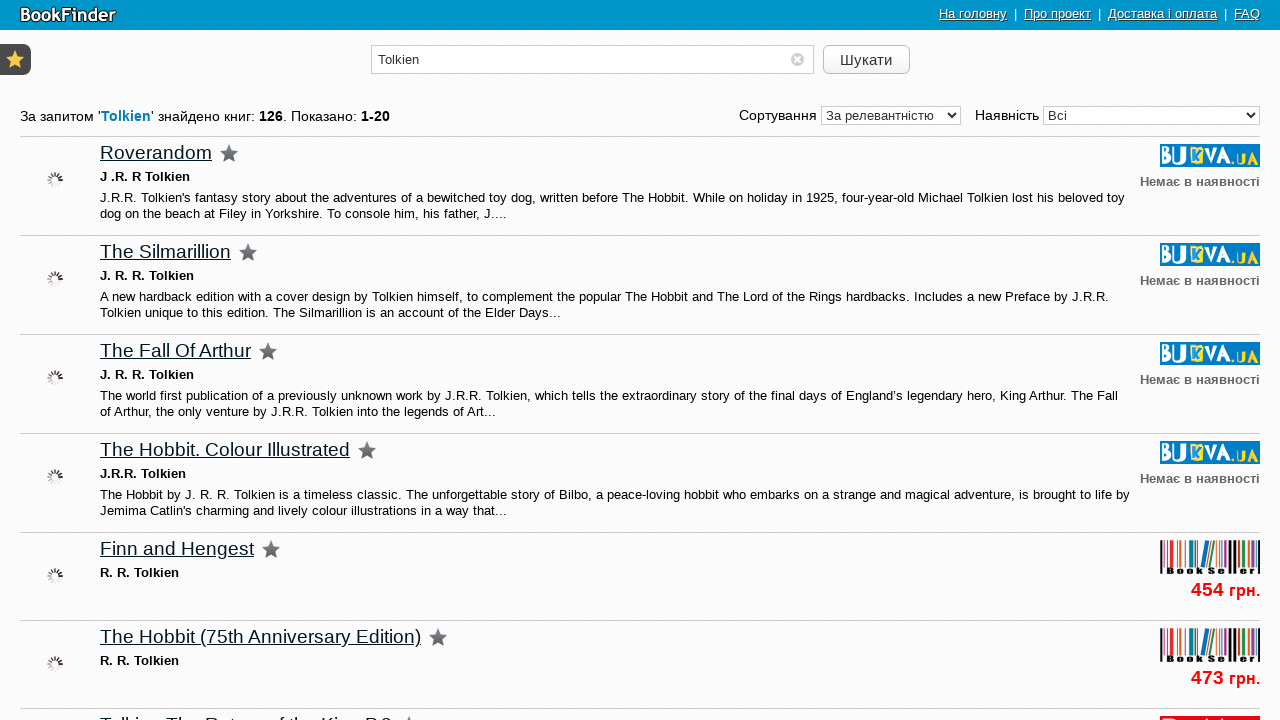

Clicked logo to return to main page at (68, 14) on .logo-small
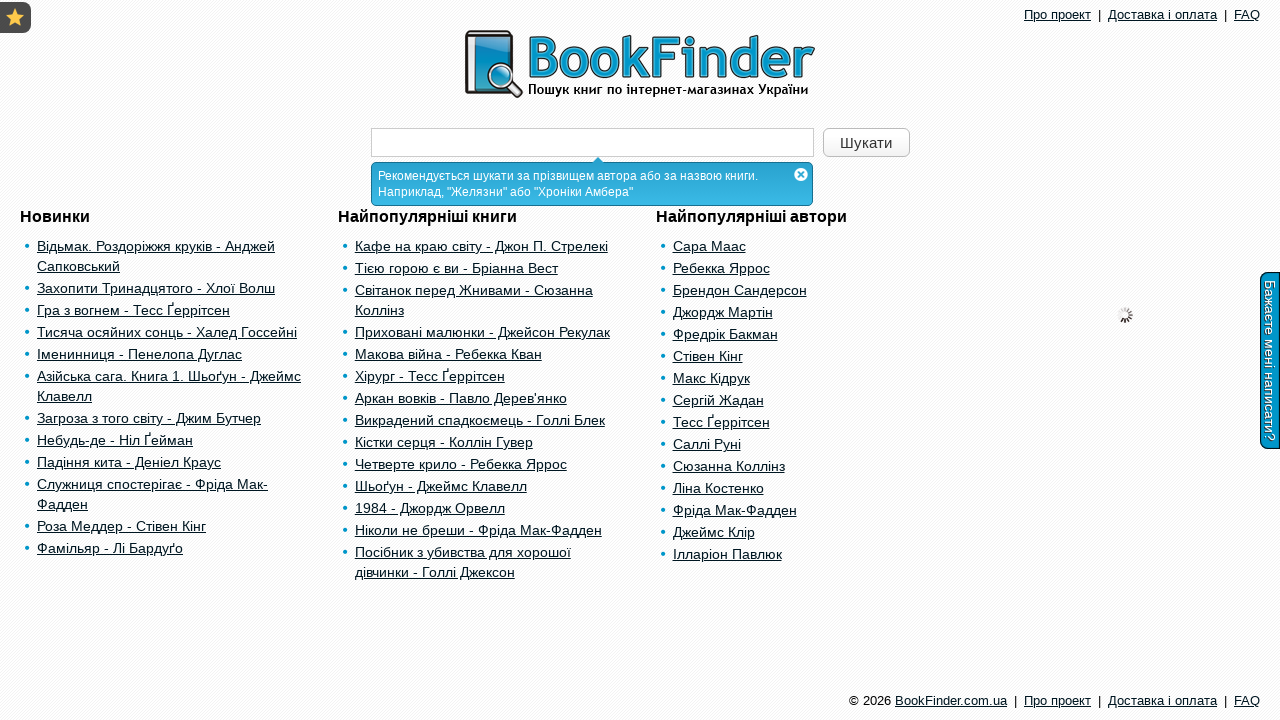

Main page logo is visible, returned to main page
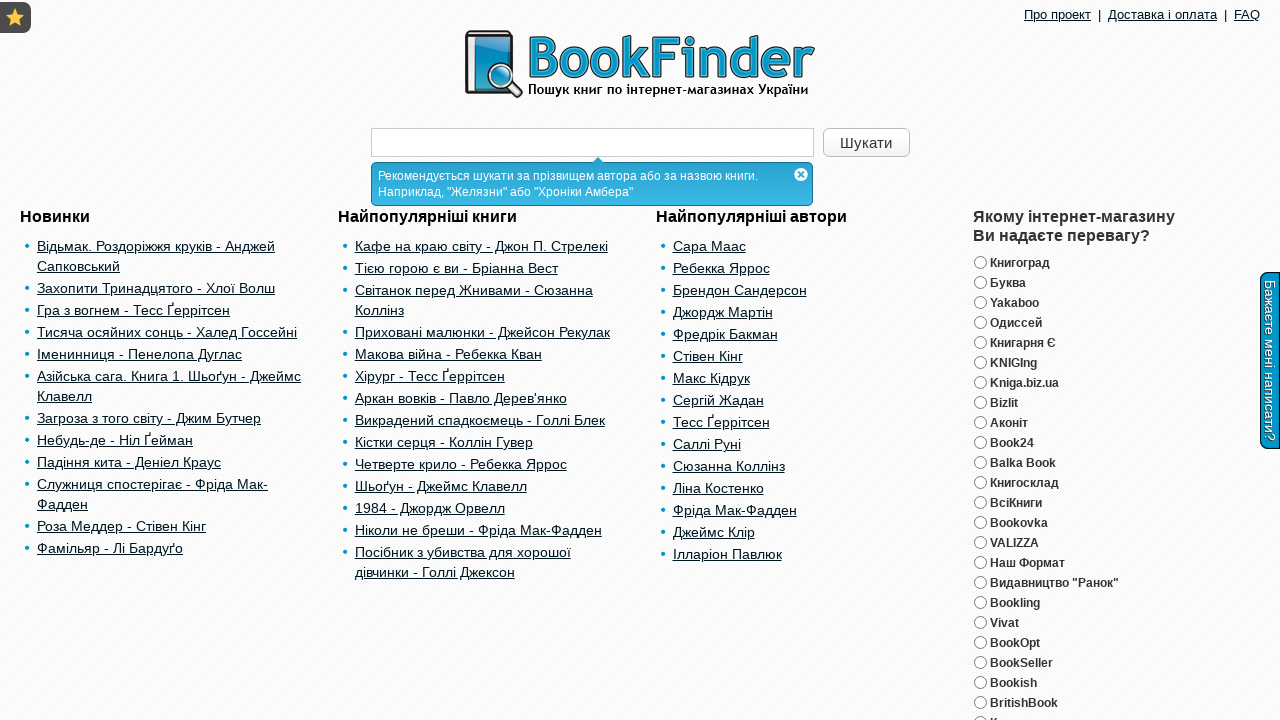

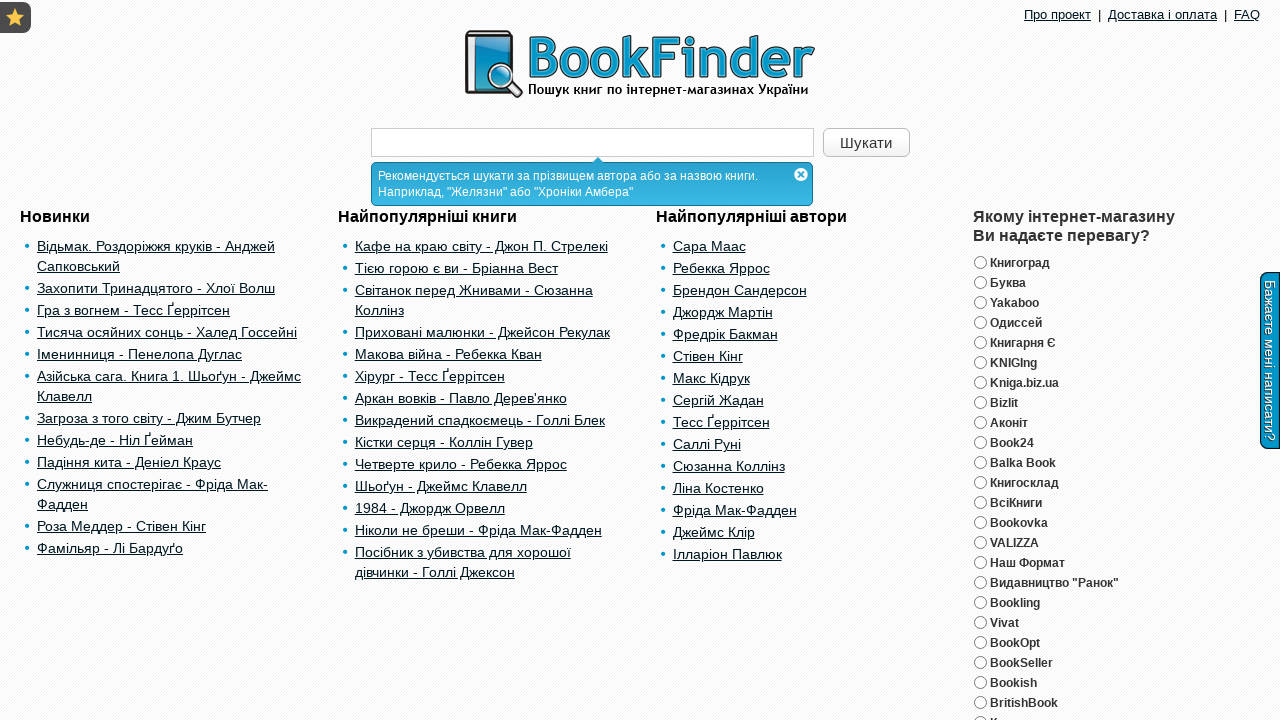